Navigates to a company reviews page on reviews.io, scrolls to load review content, and clicks through multiple pages of reviews using pagination.

Starting URL: https://www.reviews.io/company-reviews/store/vodacom-co-za

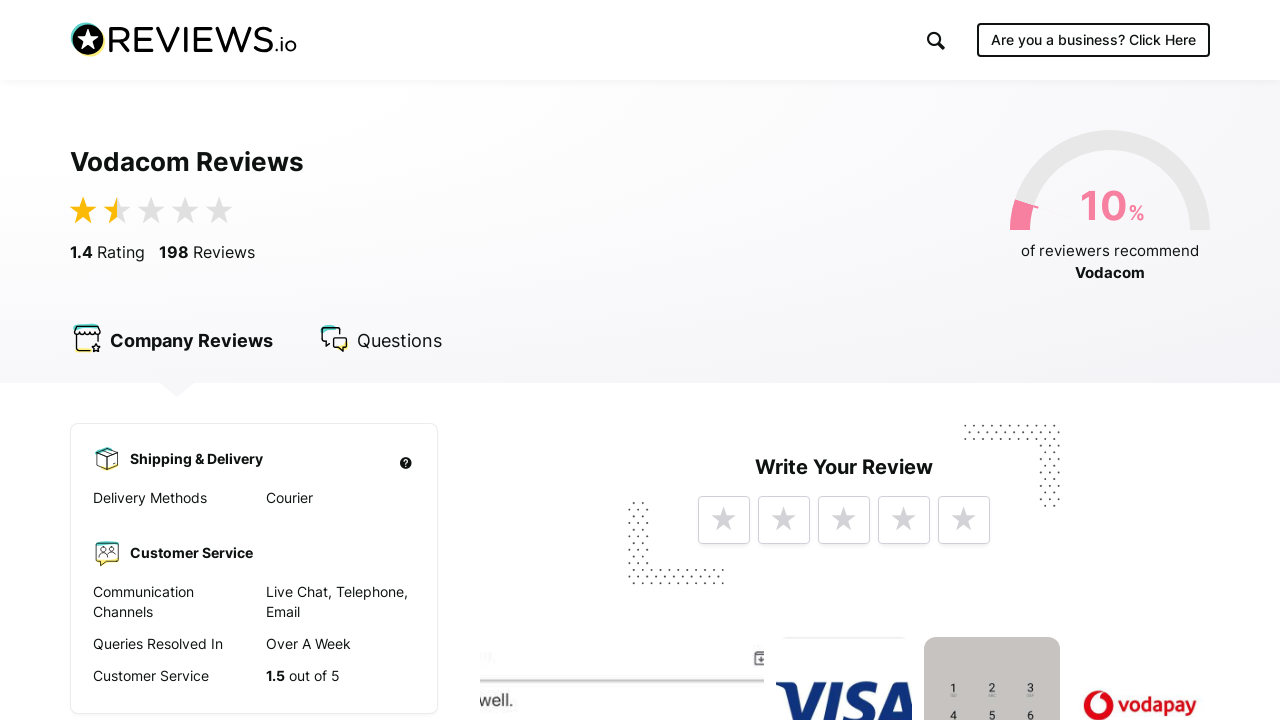

Reviews container loaded
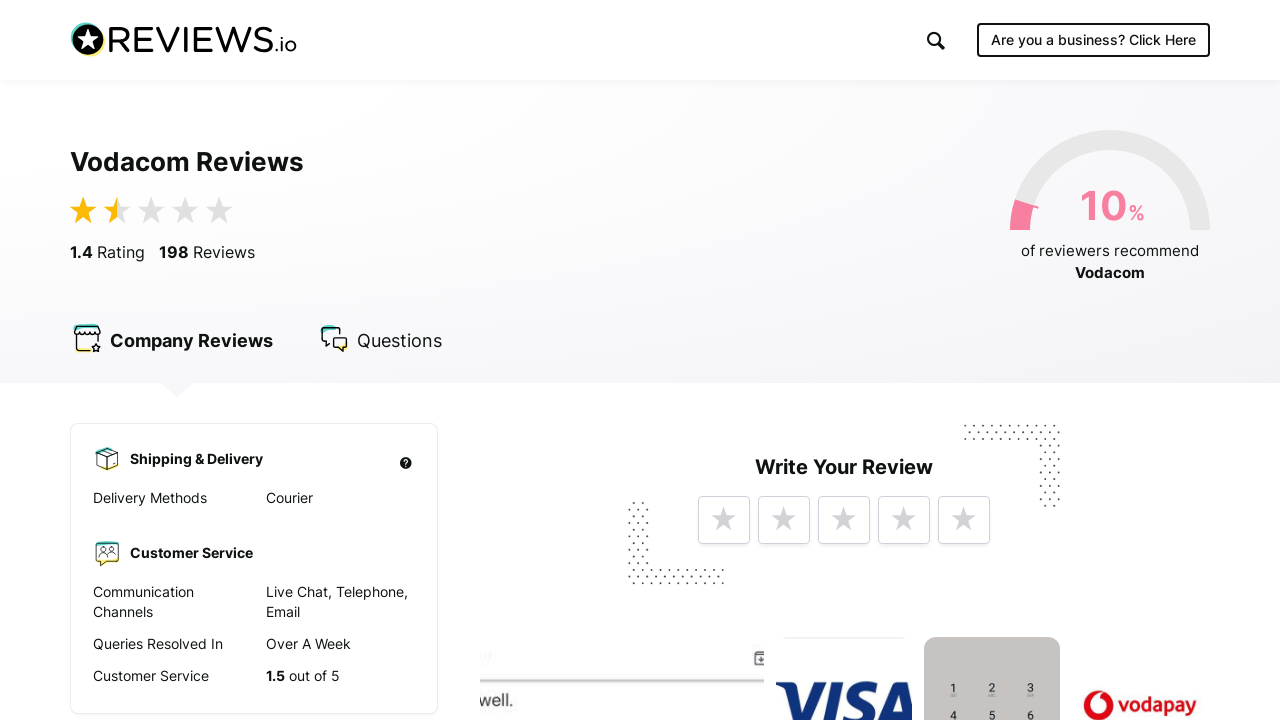

Scrolled down 5000 pixels to load more review content
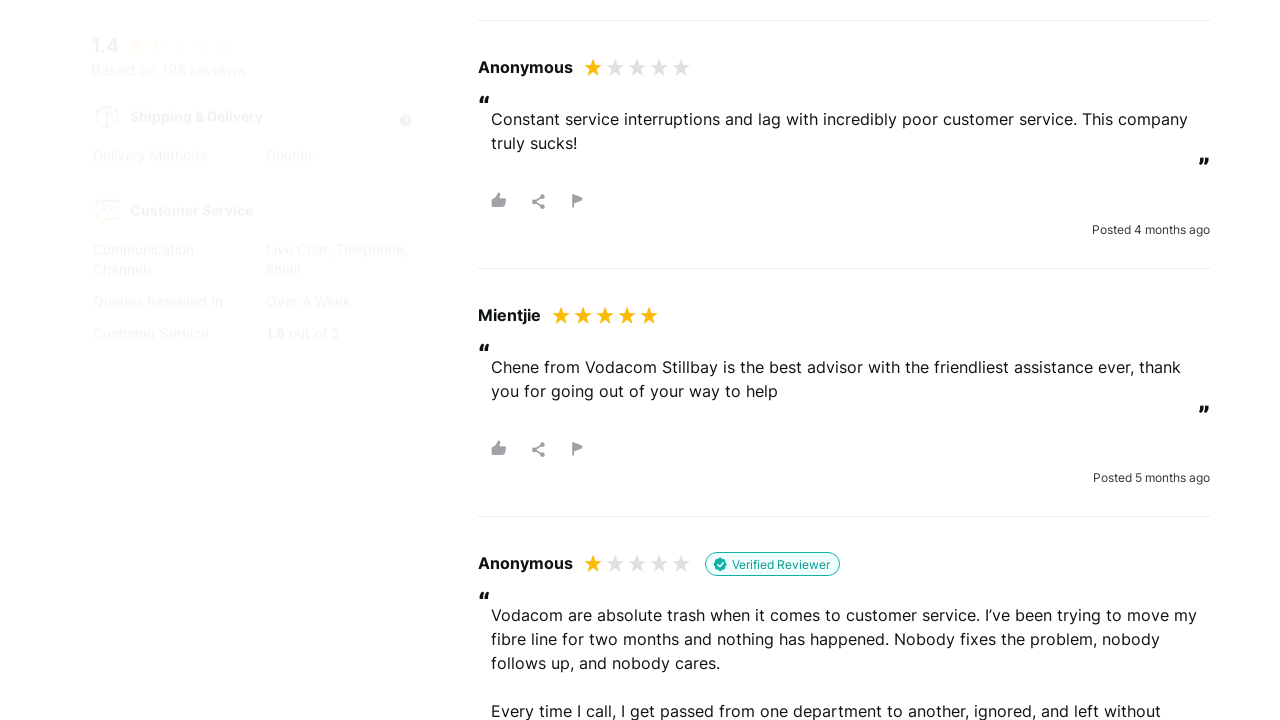

Waited 3 seconds for content to load after scrolling
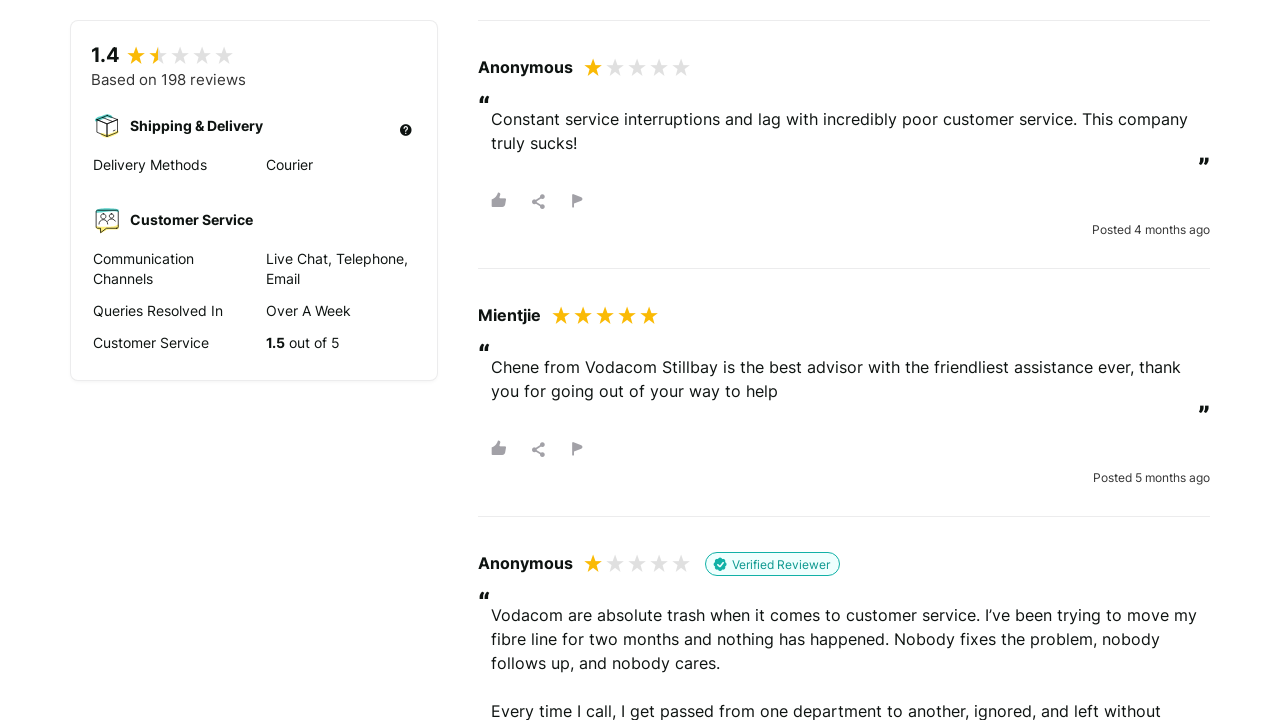

Review cards with data-review-id attribute are present
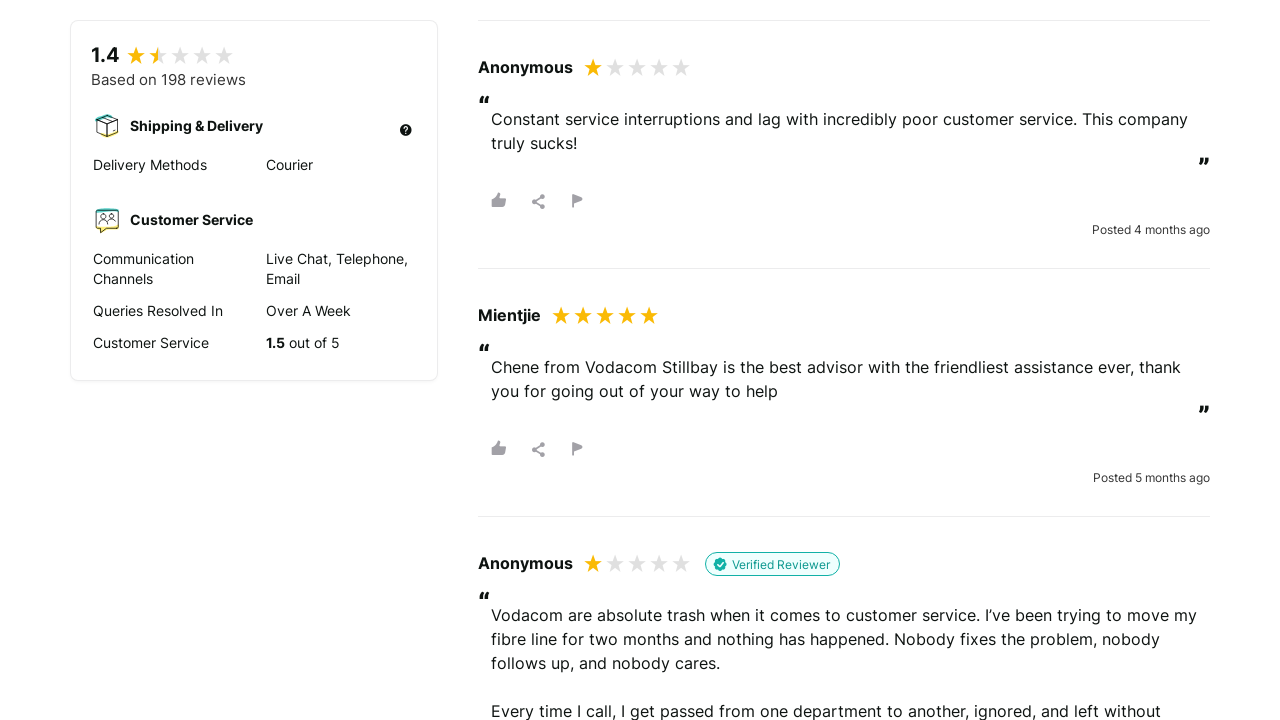

Queried for next page button
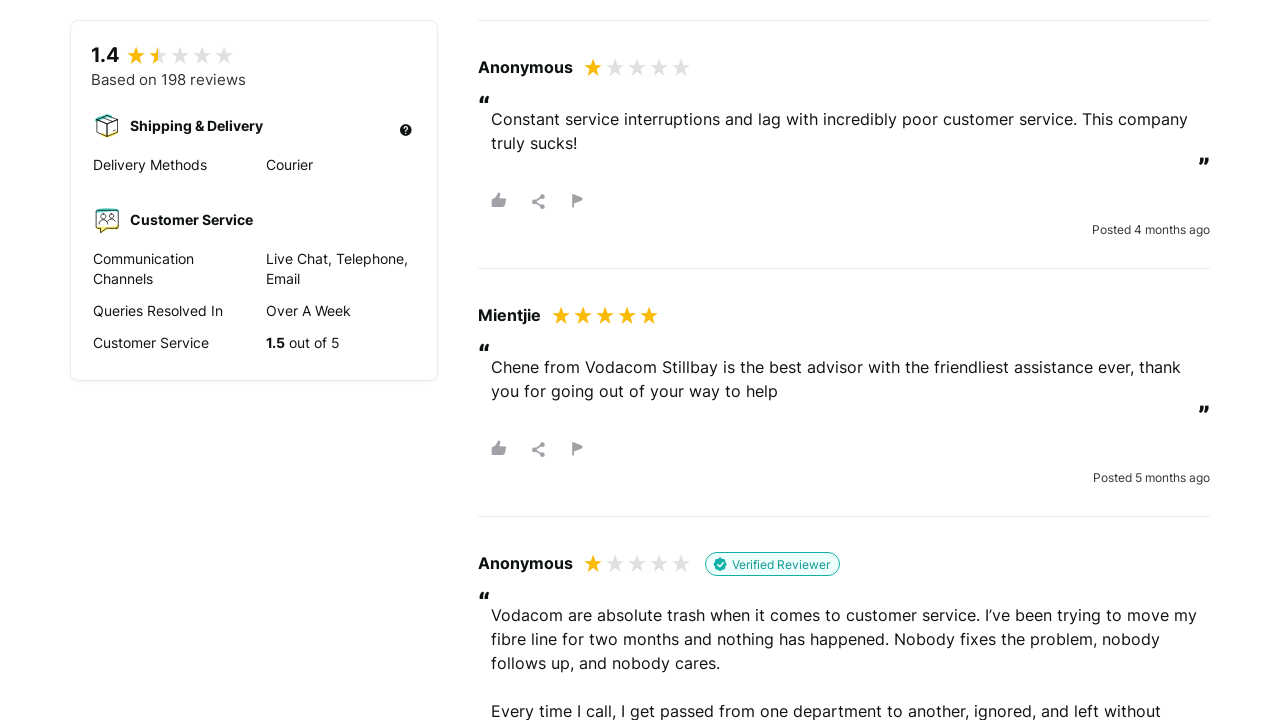

No more pages available - pagination complete
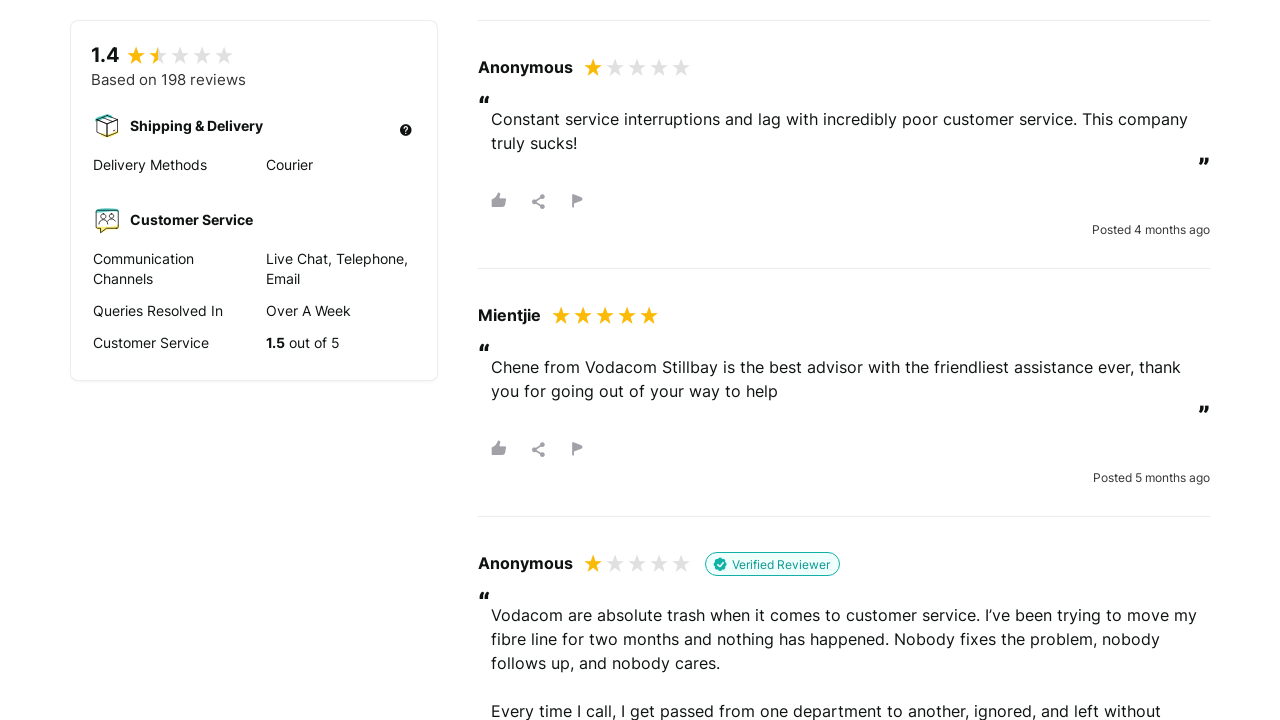

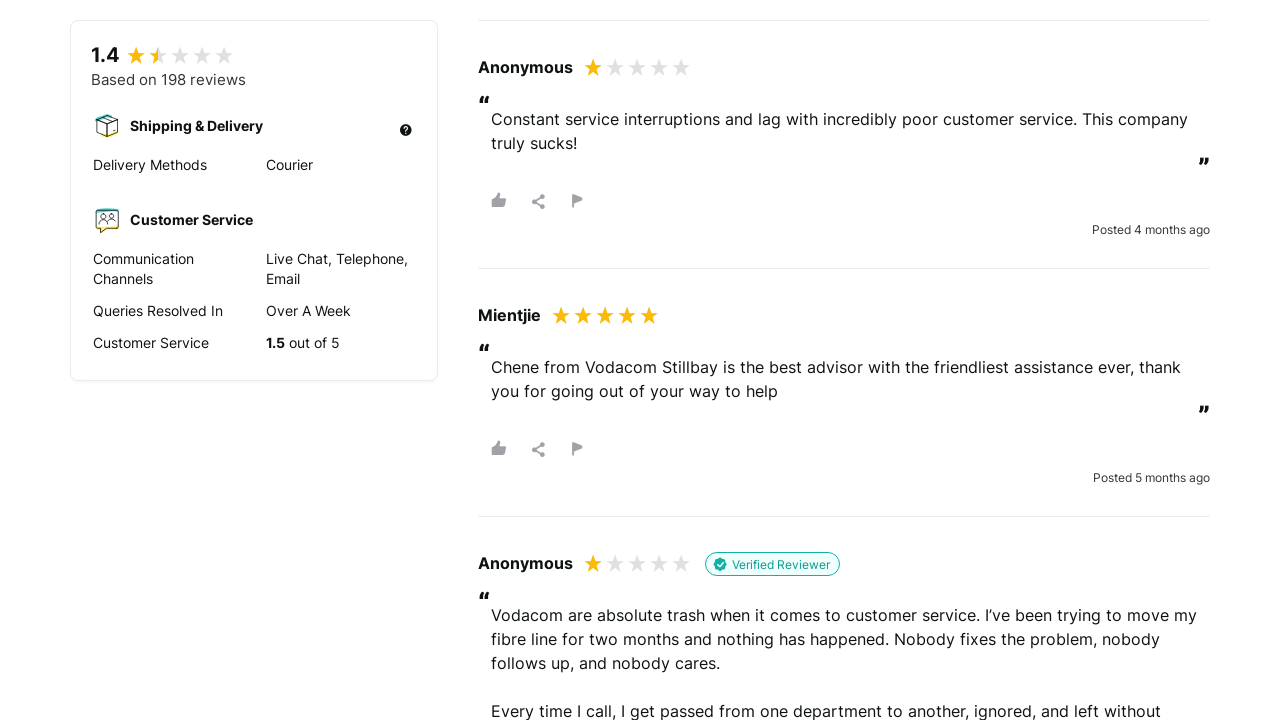